Tests explicit wait functionality by clicking a button that starts a timer and waiting for an element to appear

Starting URL: http://seleniumpractise.blogspot.in/2016/08/how-to-use-explicit-wait-in-selenium.html

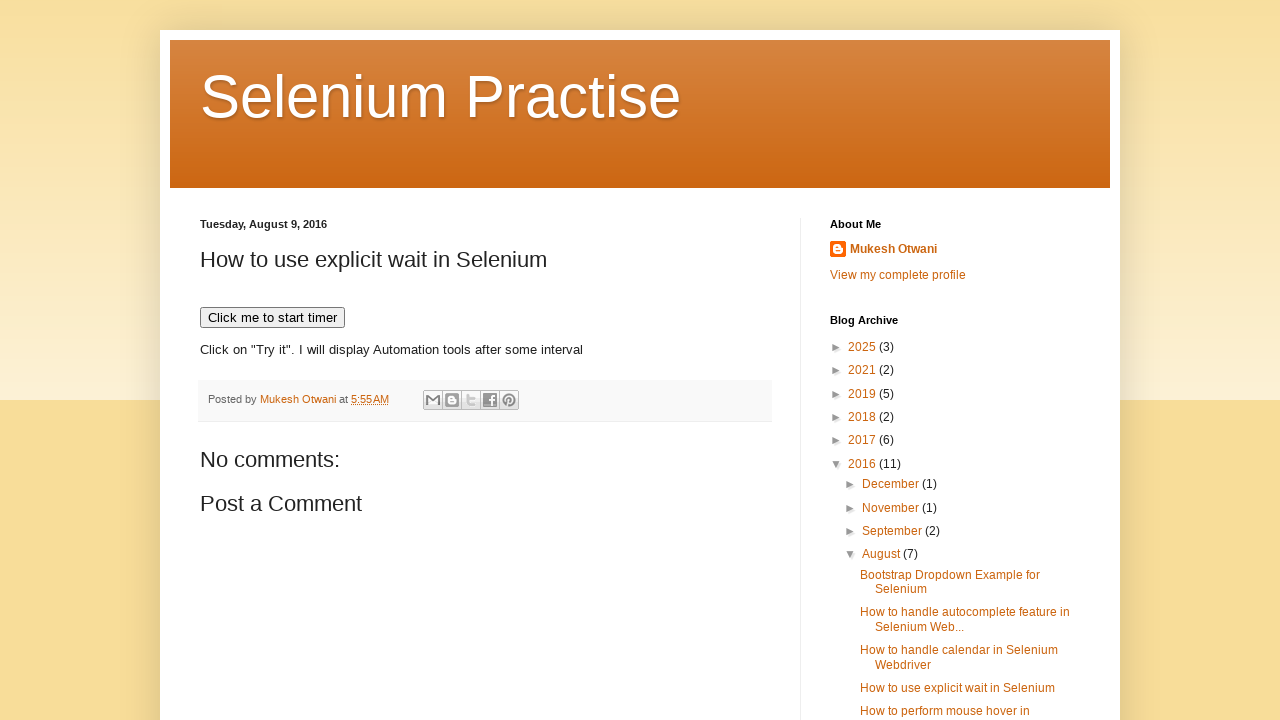

Clicked button to start timer at (272, 318) on xpath=//button[text()='Click me to start timer']
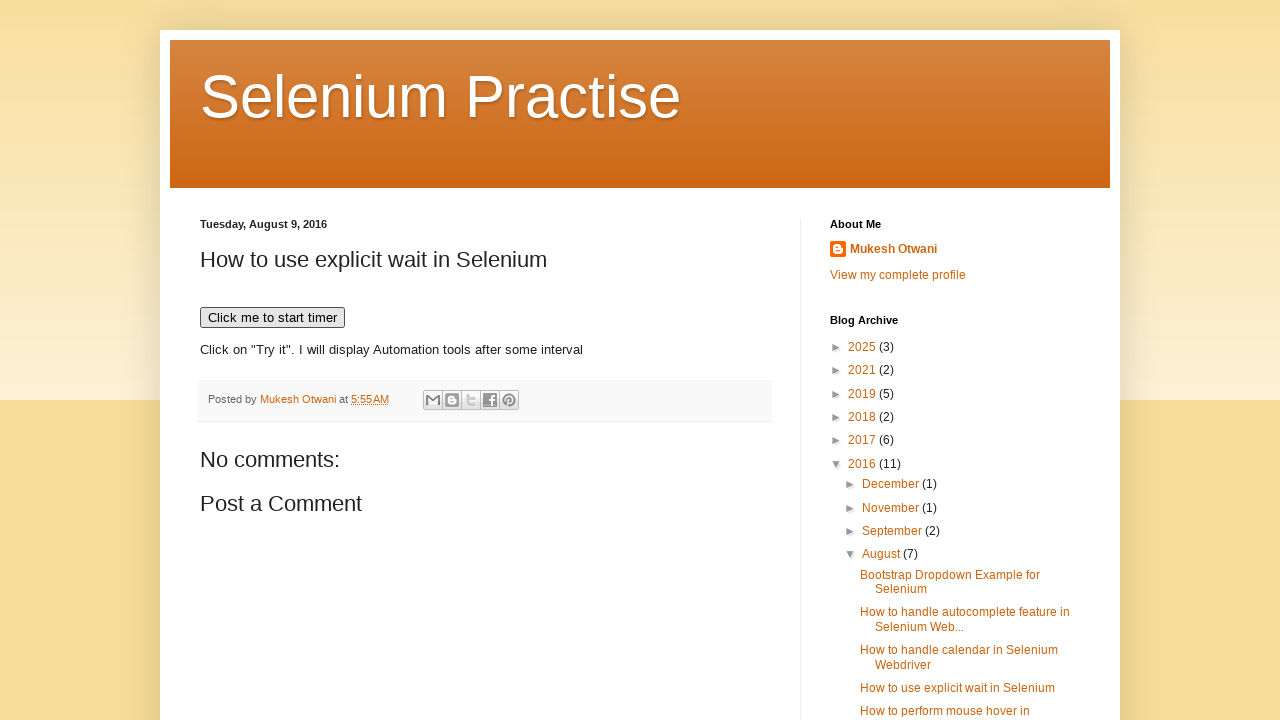

Waited for demo element to become visible
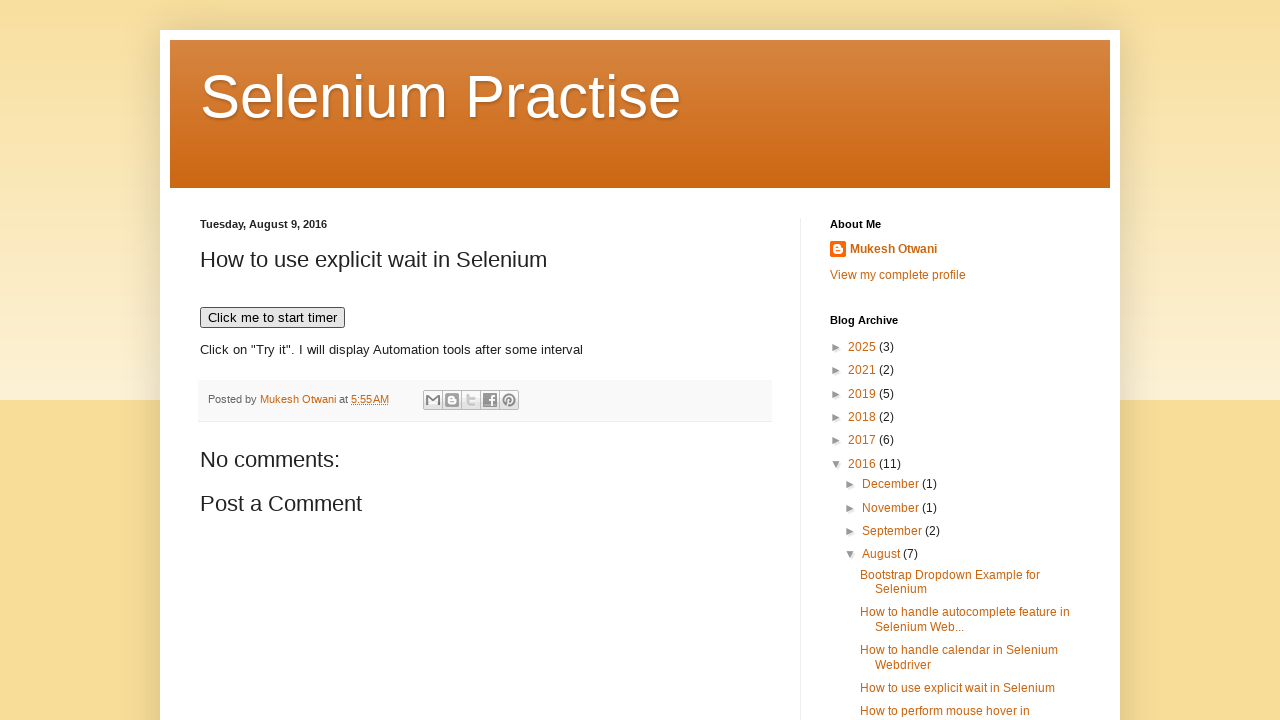

Located demo element
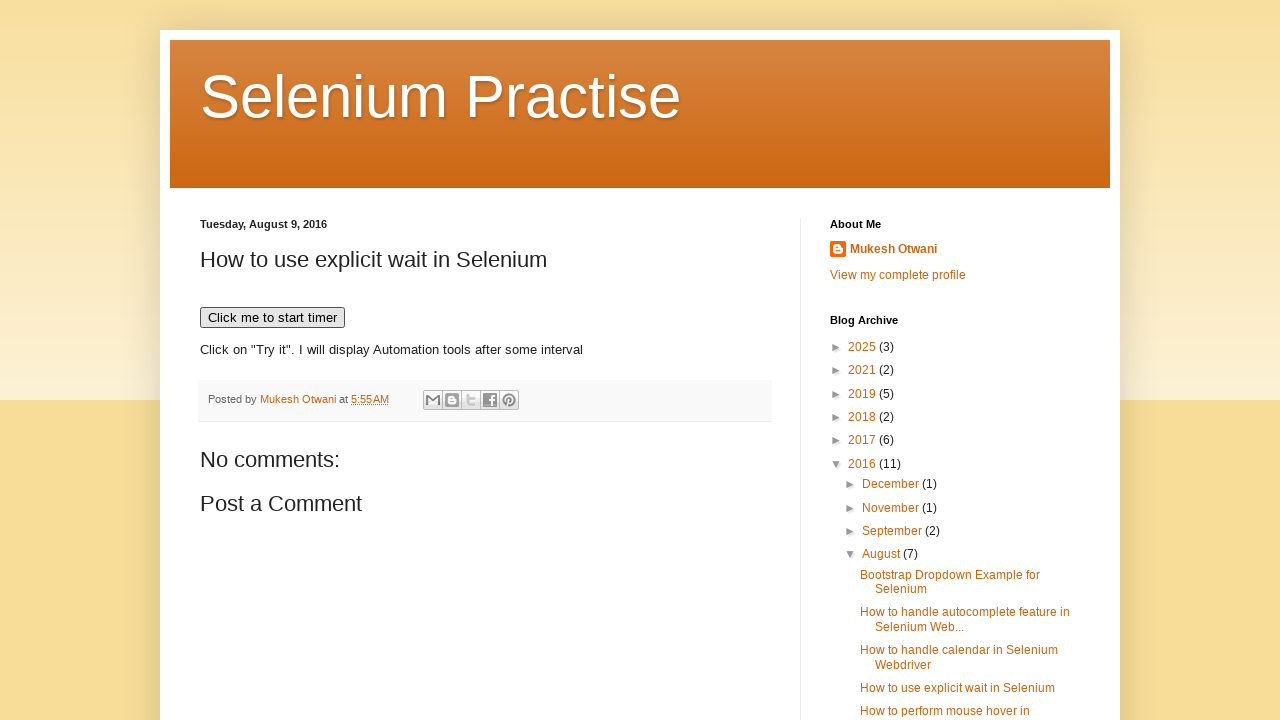

Verified that demo element is displayed
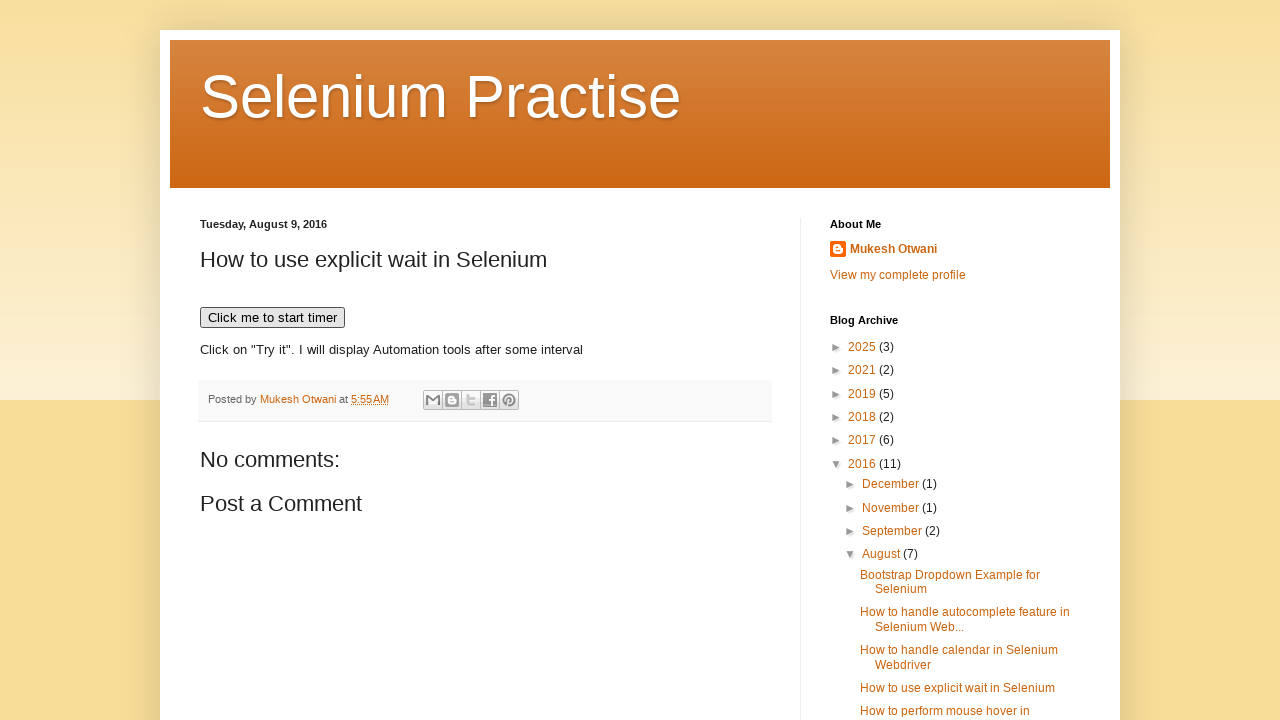

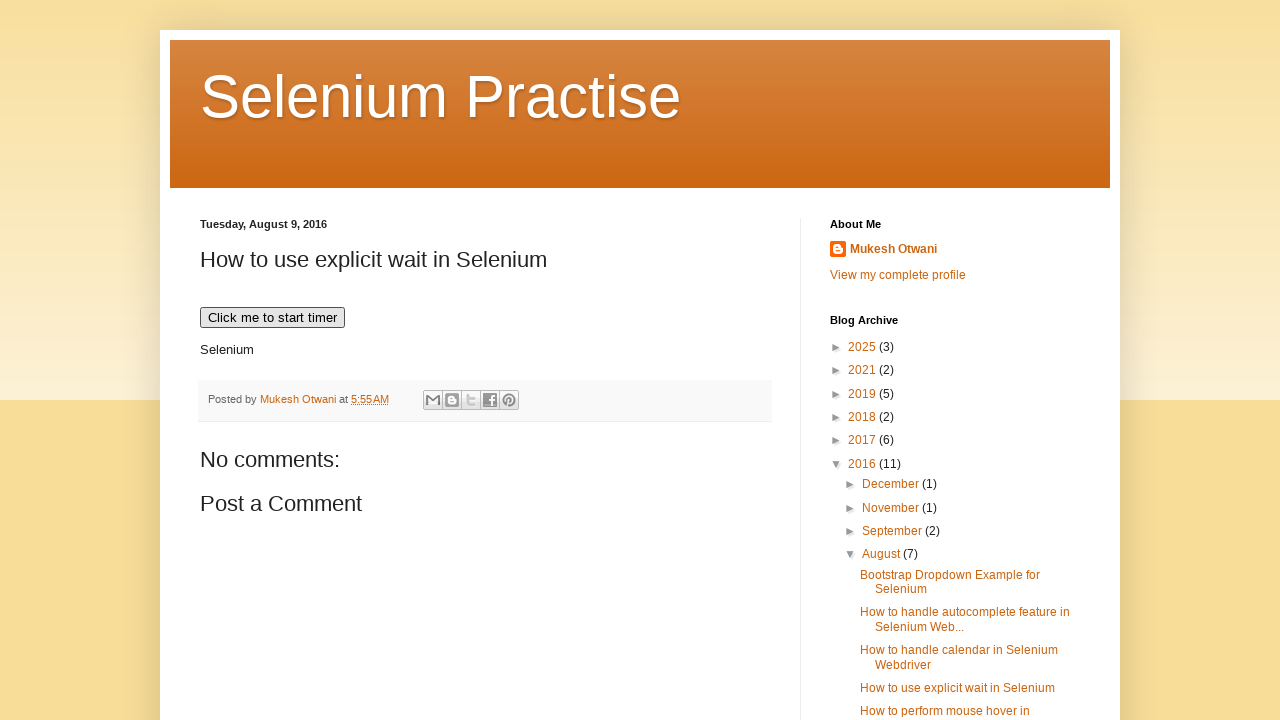